Clicks on the "A/B Testing" link and verifies the URL changes to the abtest page

Starting URL: https://the-internet.herokuapp.com/

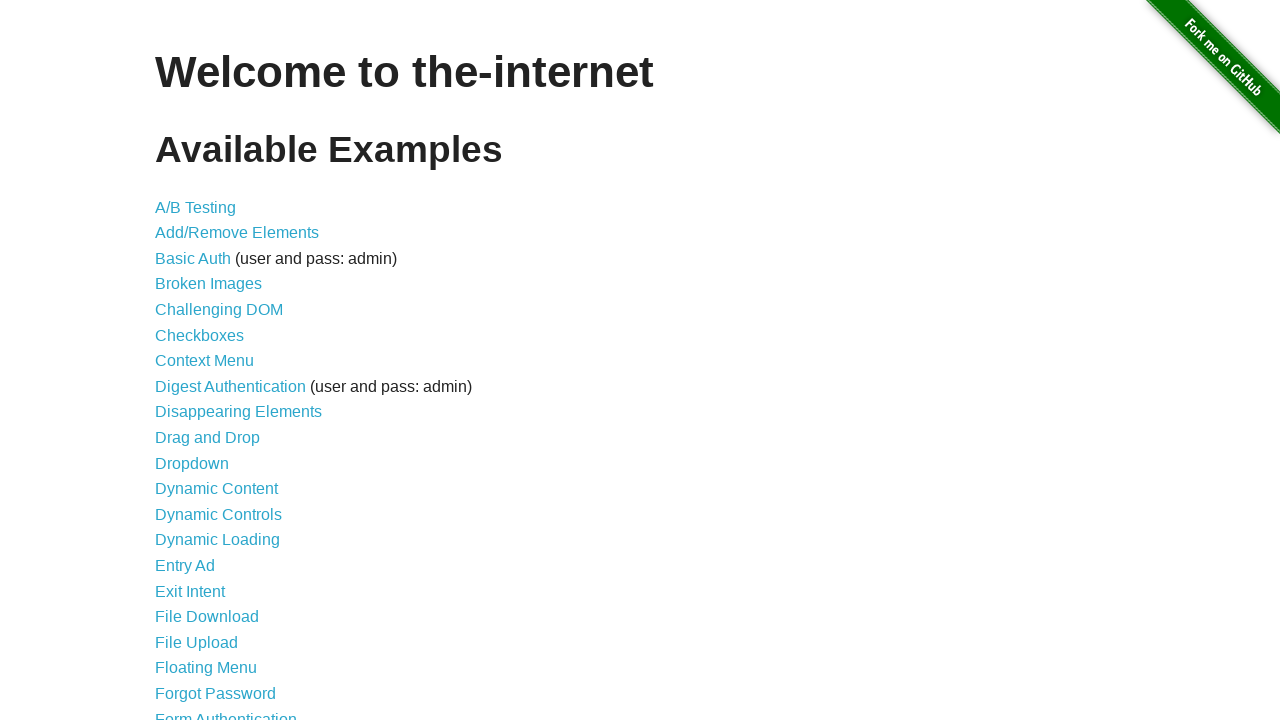

Clicked on the 'A/B Testing' link at (196, 207) on text=A/B Testing
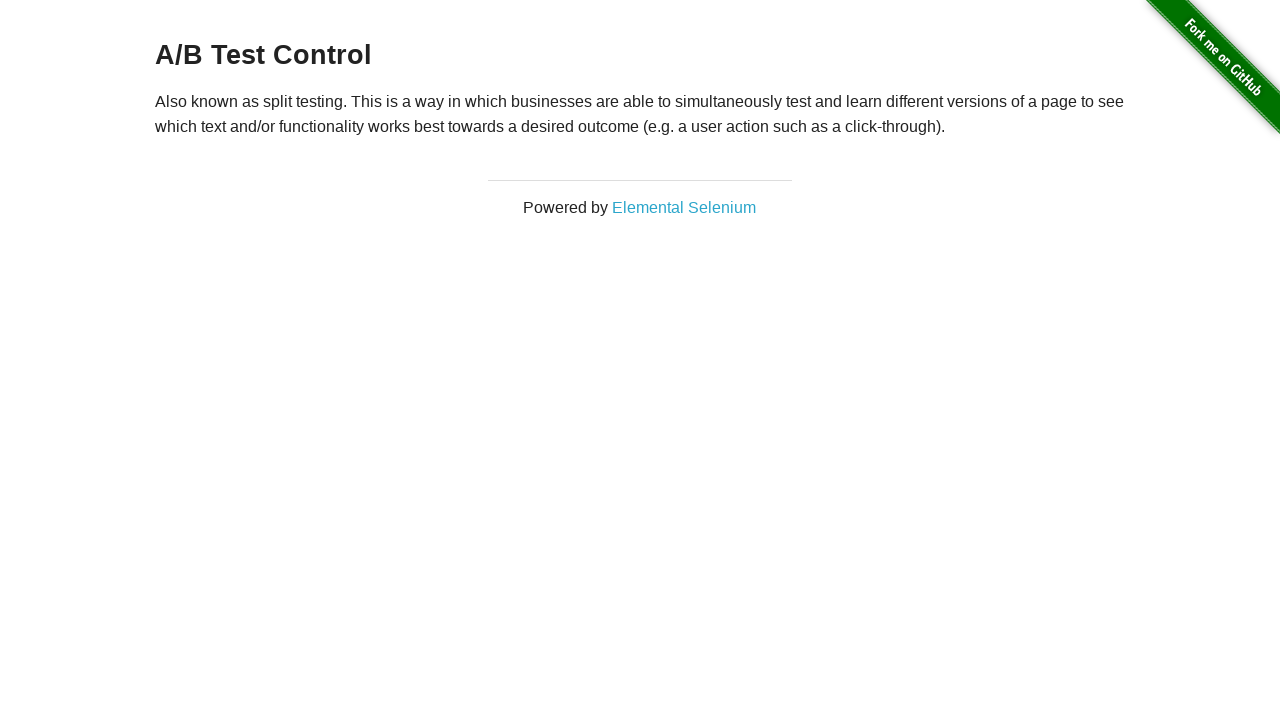

Verified URL changed to the A/B Testing page (https://the-internet.herokuapp.com/abtest)
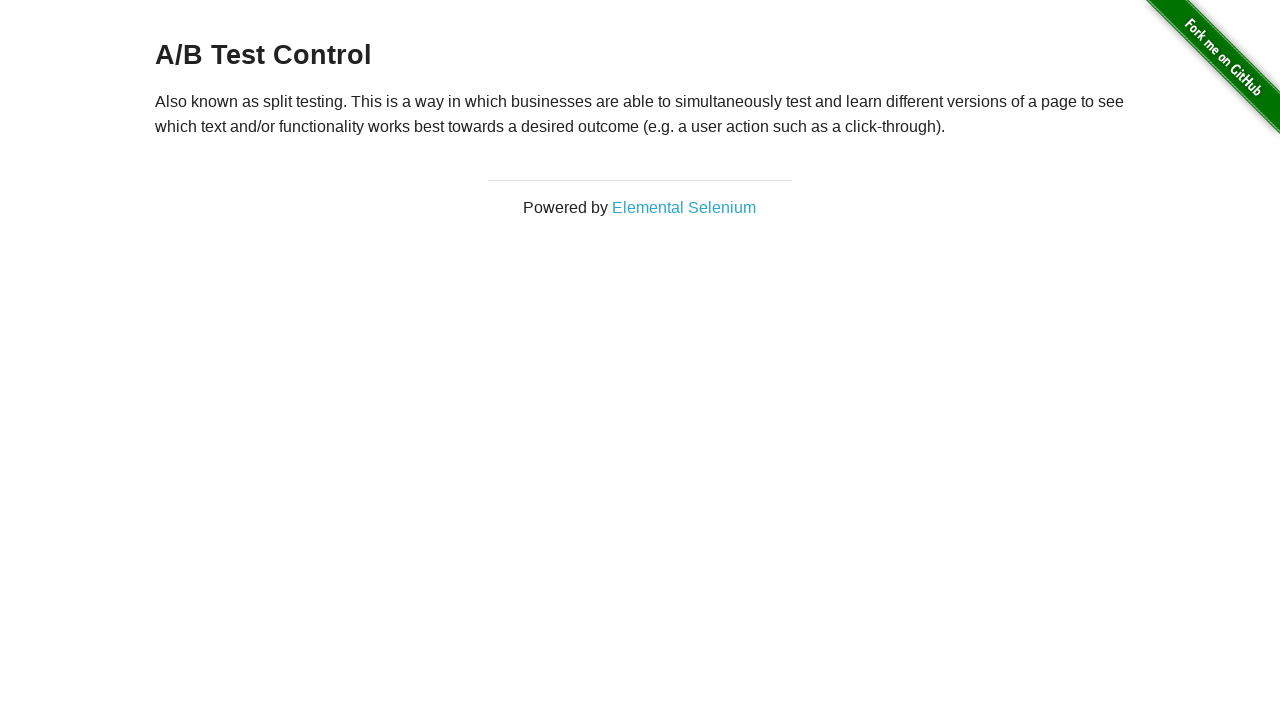

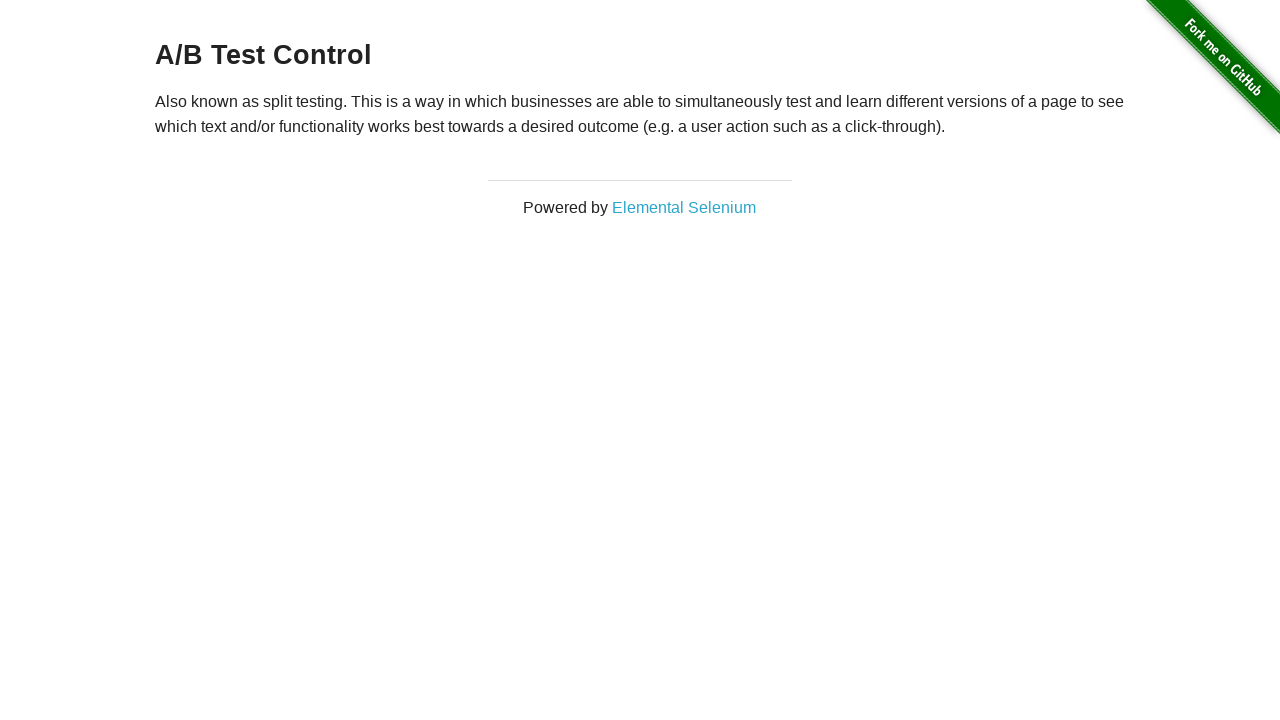